Tests that submitting the login form with empty username and password fields displays the appropriate error message "Username is required"

Starting URL: https://saucedemo.com/

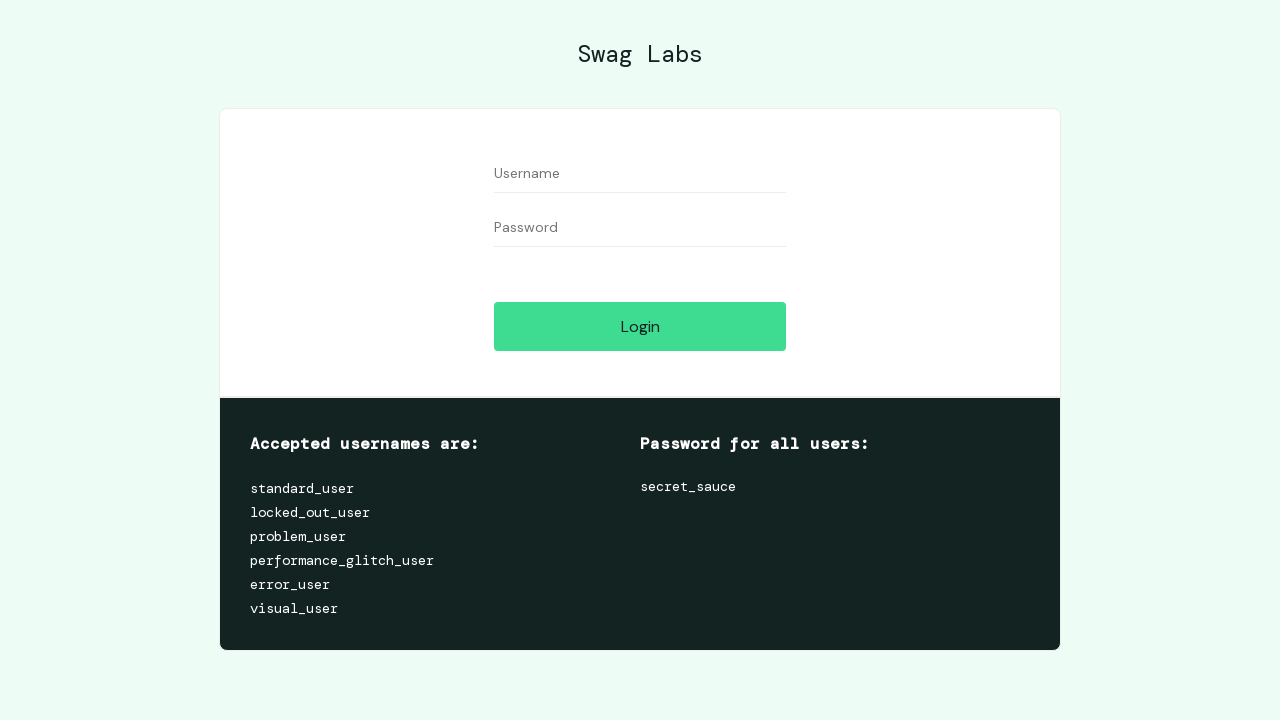

Left username field empty on #user-name
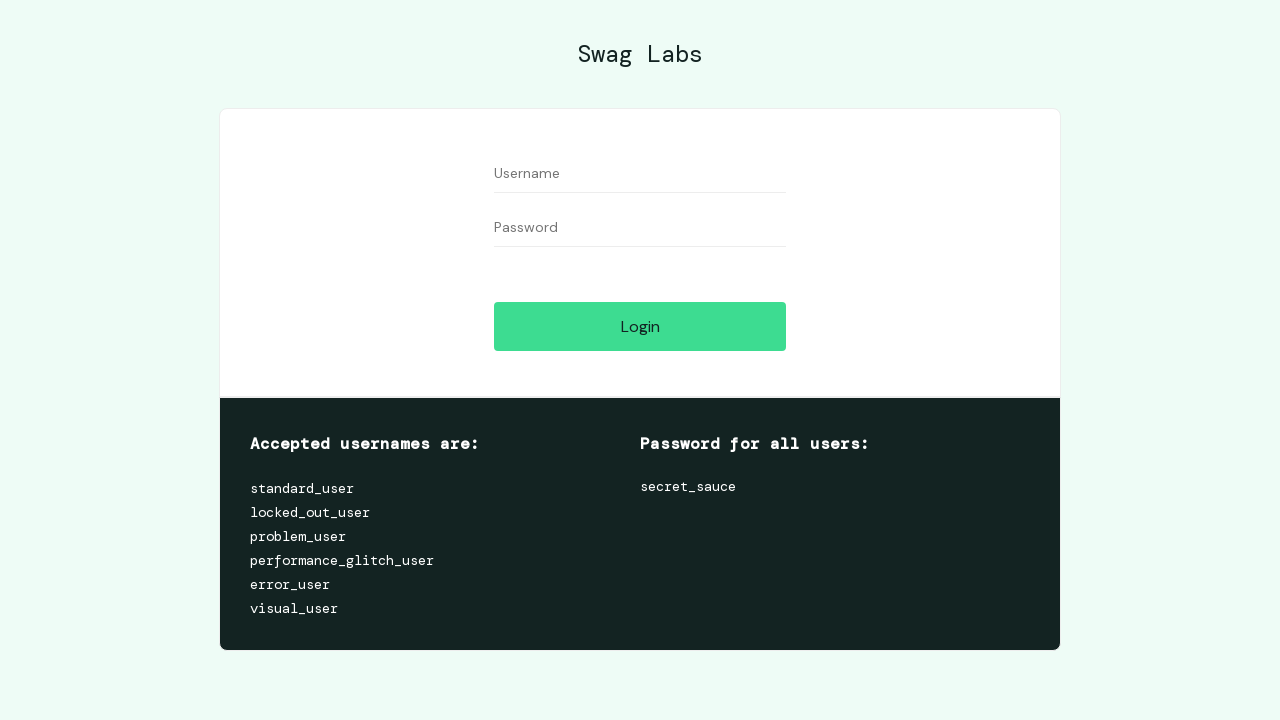

Left password field empty on #password
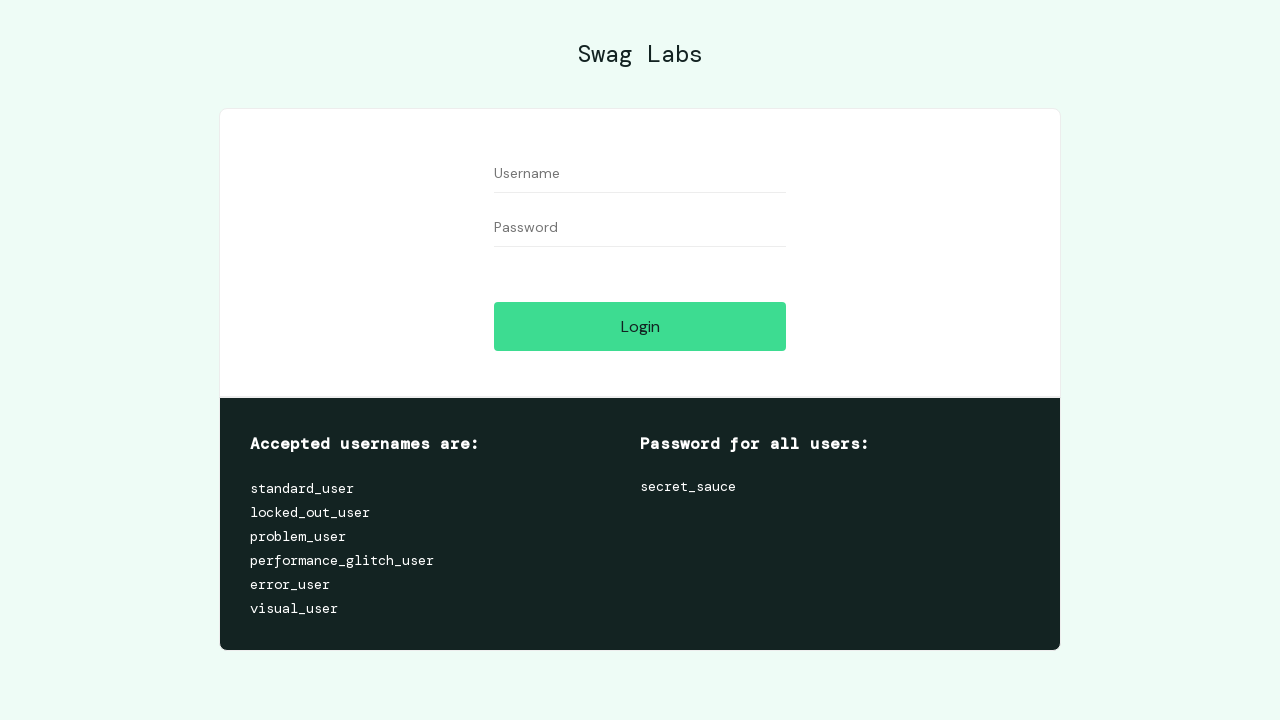

Clicked login button at (640, 326) on #login-button
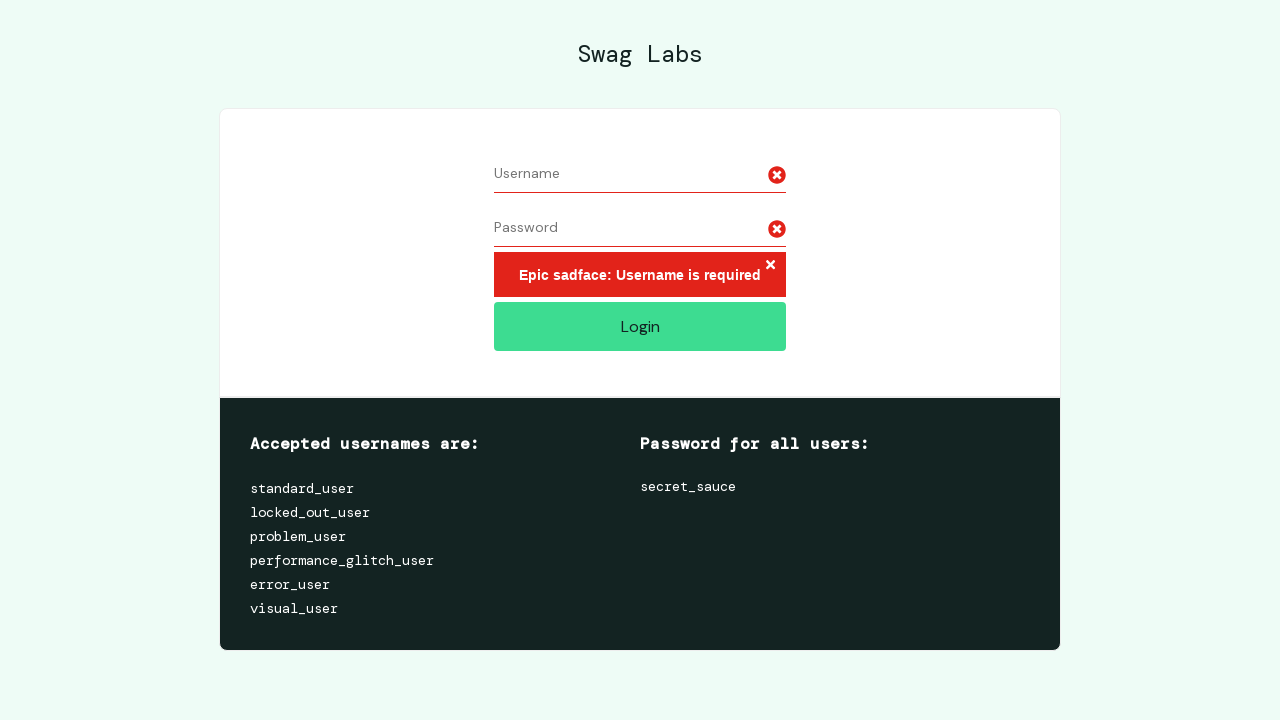

Error message appeared after login attempt
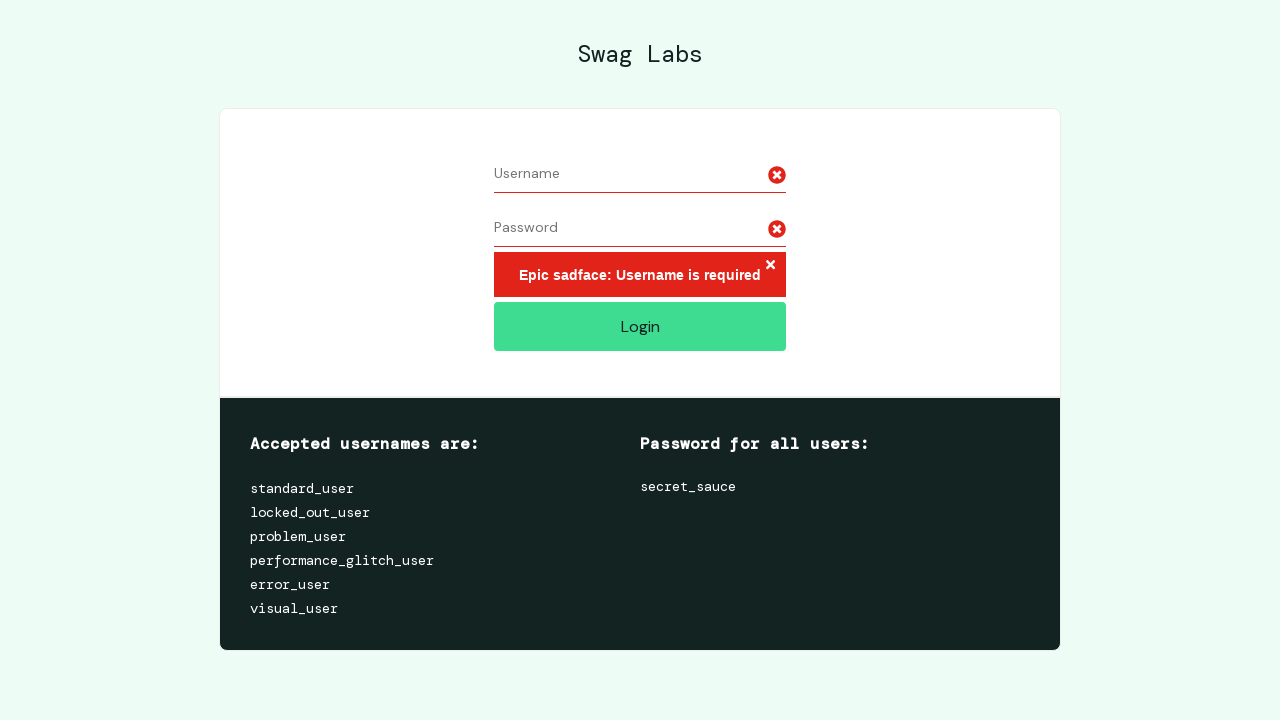

Verified error message 'Epic sadface: Username is required' is displayed
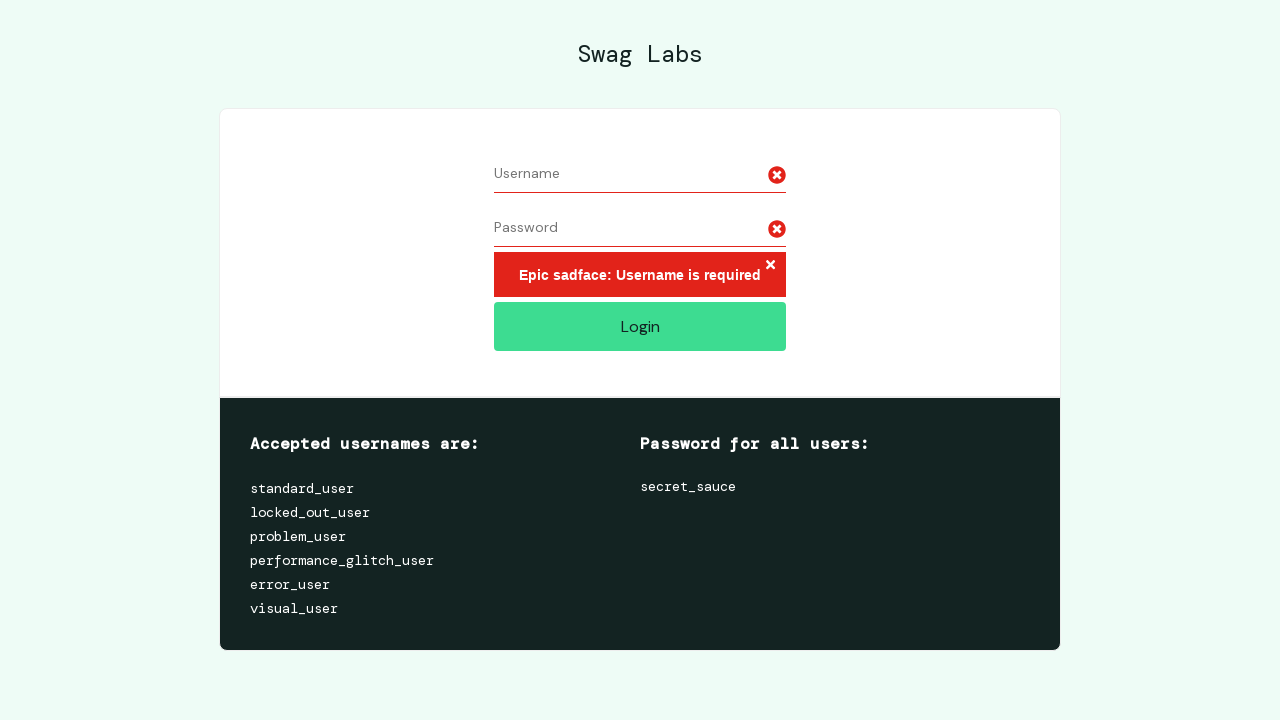

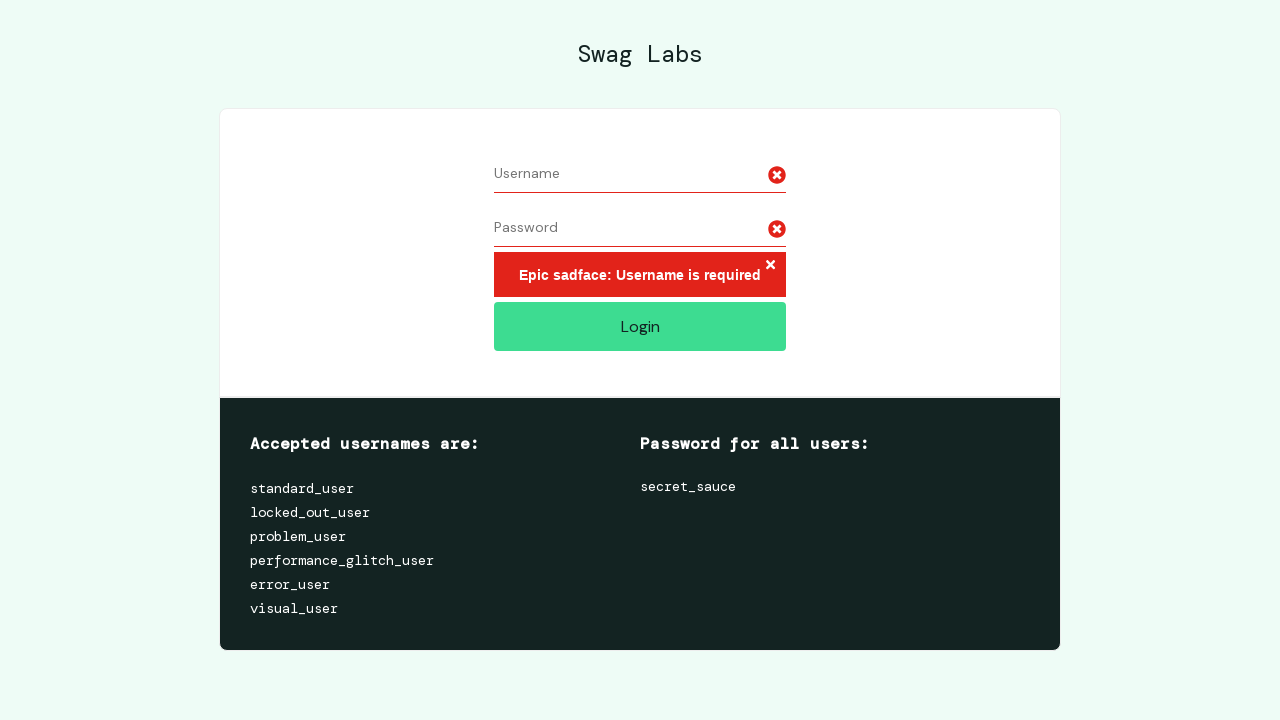